Tests multiple window handling by clicking a link that opens a new window, switching between windows, and reading content from both

Starting URL: https://the-internet.herokuapp.com/

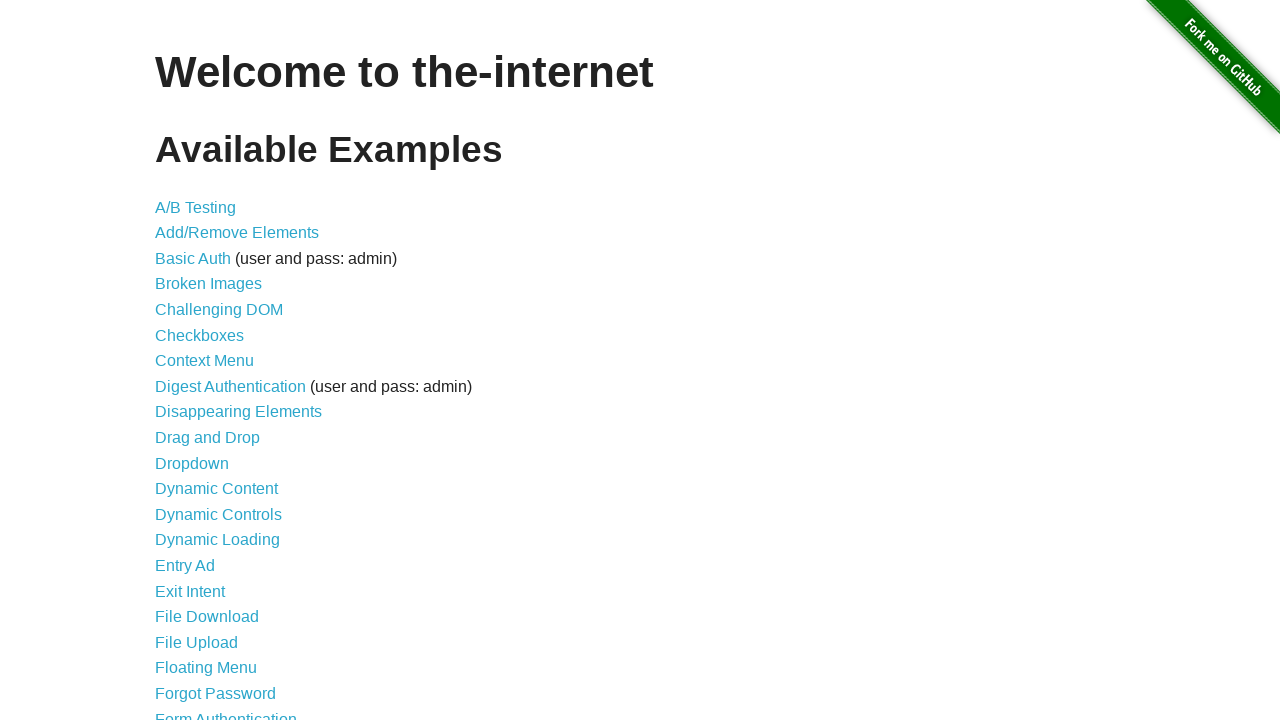

Clicked on 'Multiple Windows' link at (218, 369) on a:has-text('Multiple Windows')
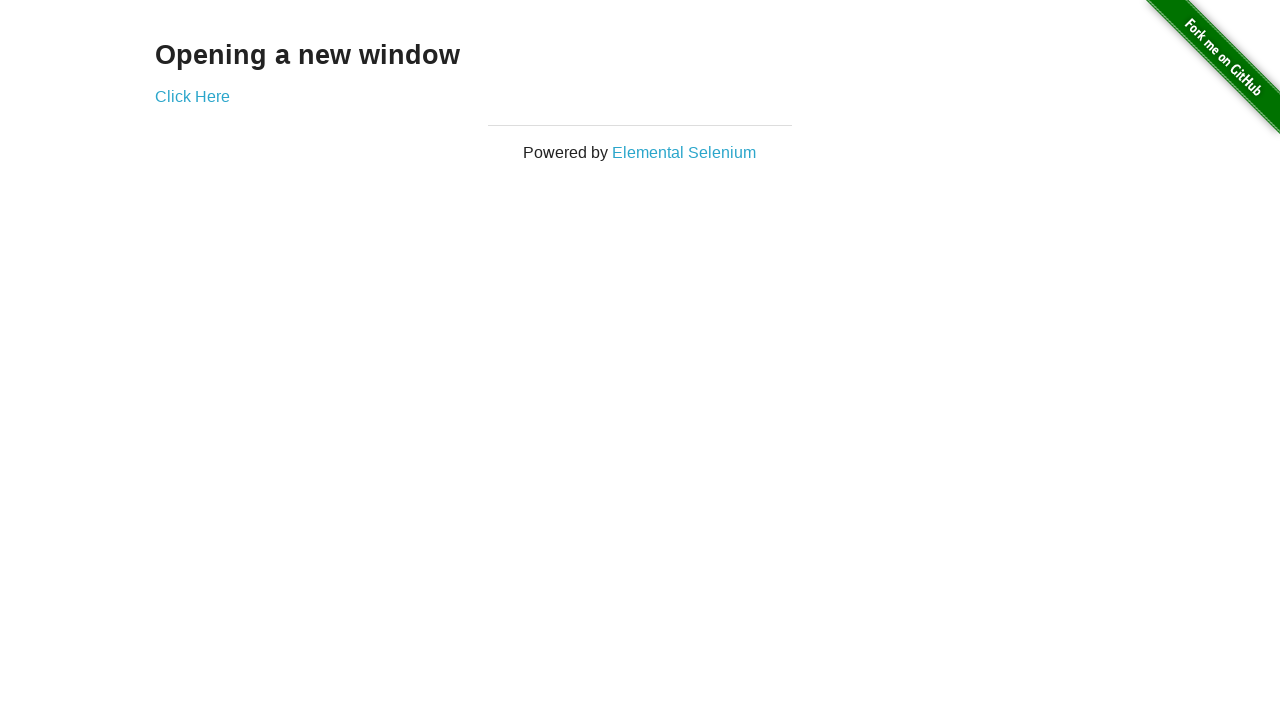

Clicked 'Click Here' link to open new window at (192, 96) on a:has-text('Click Here')
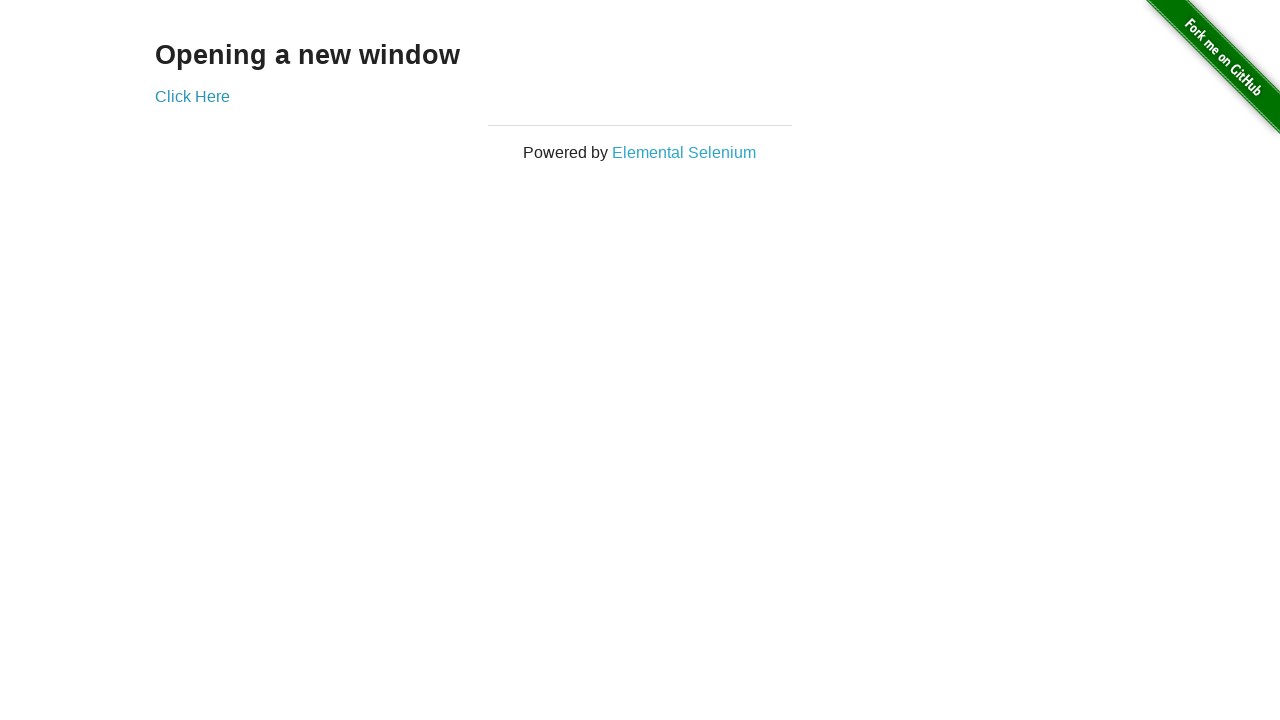

New window loaded and ready
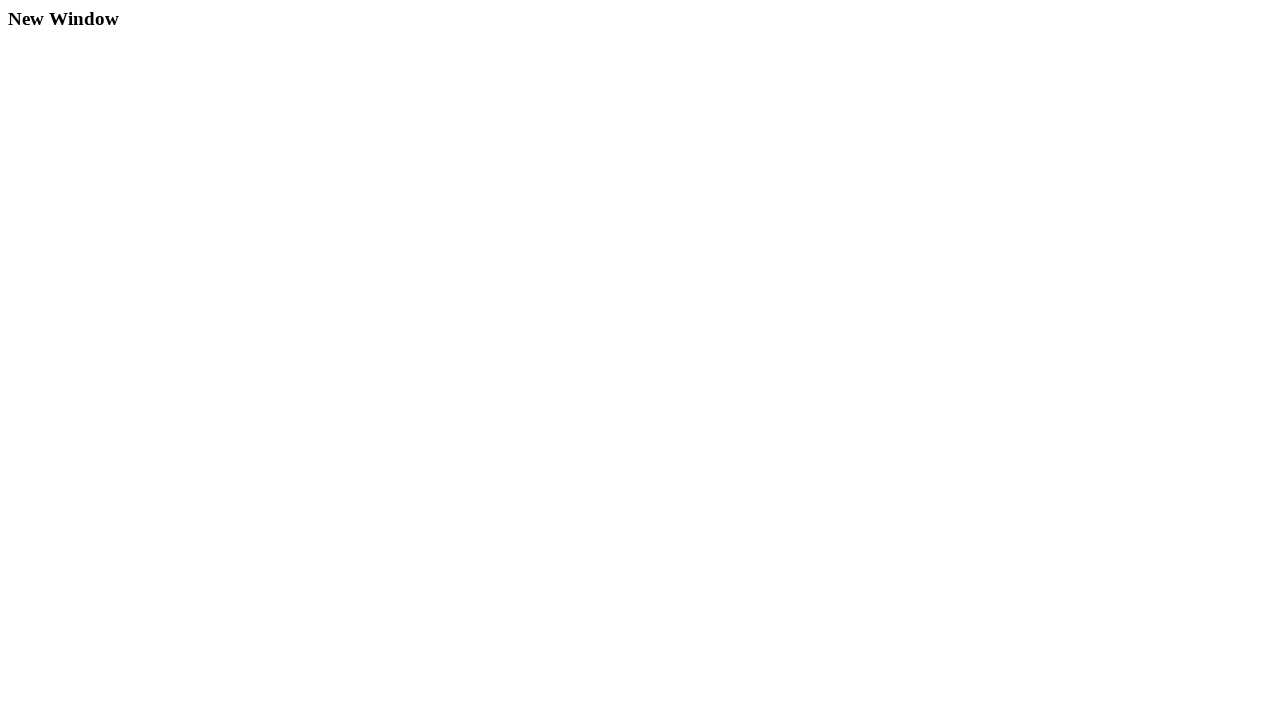

Read text content from new window's .example element
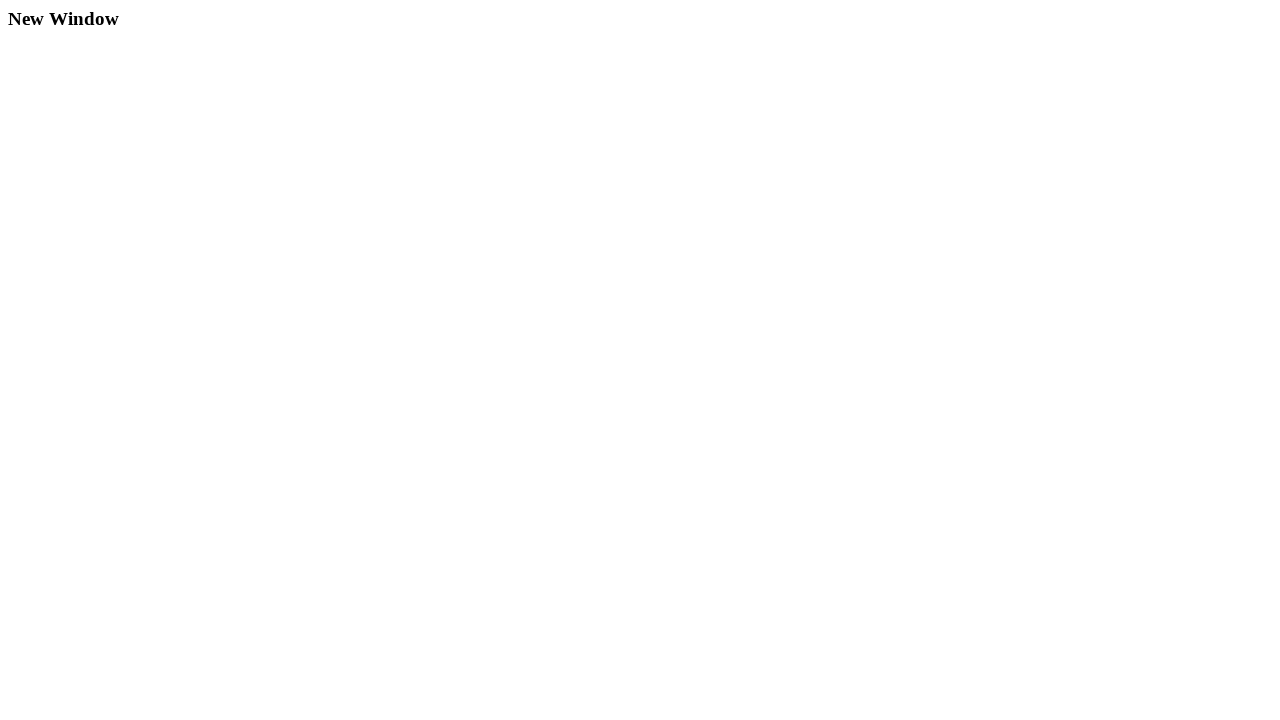

Read text content from original window's h3 element
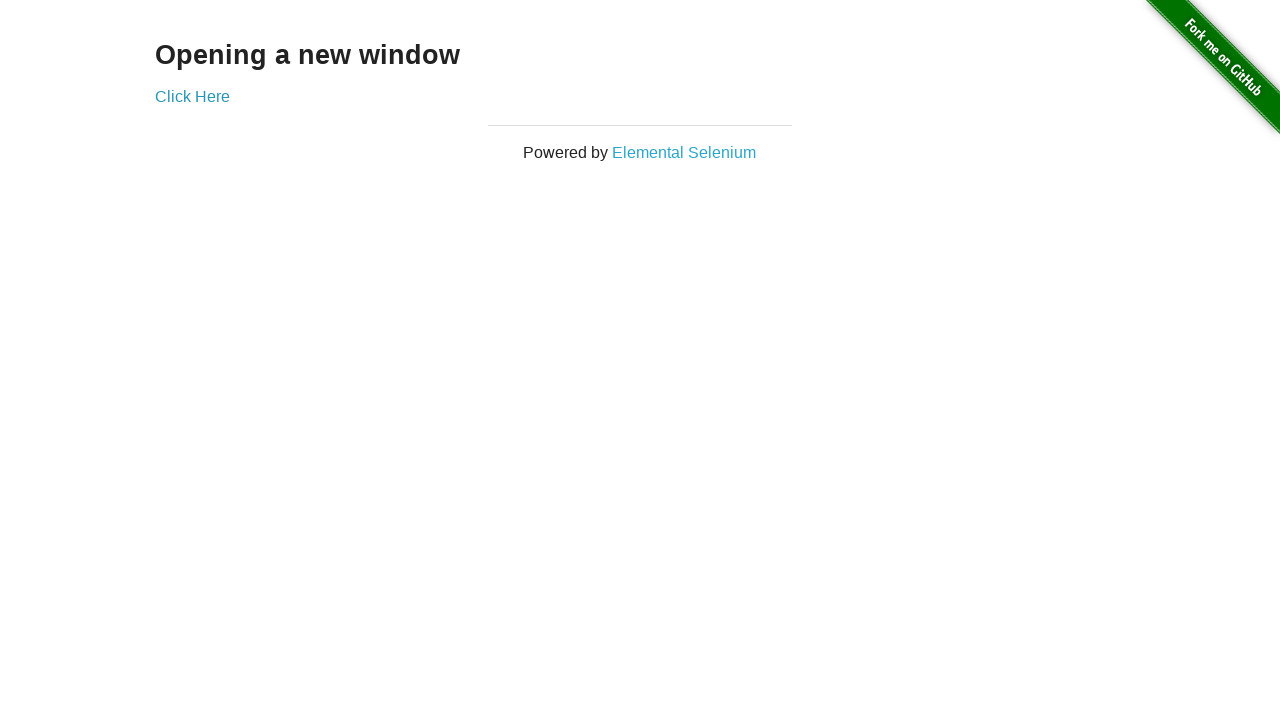

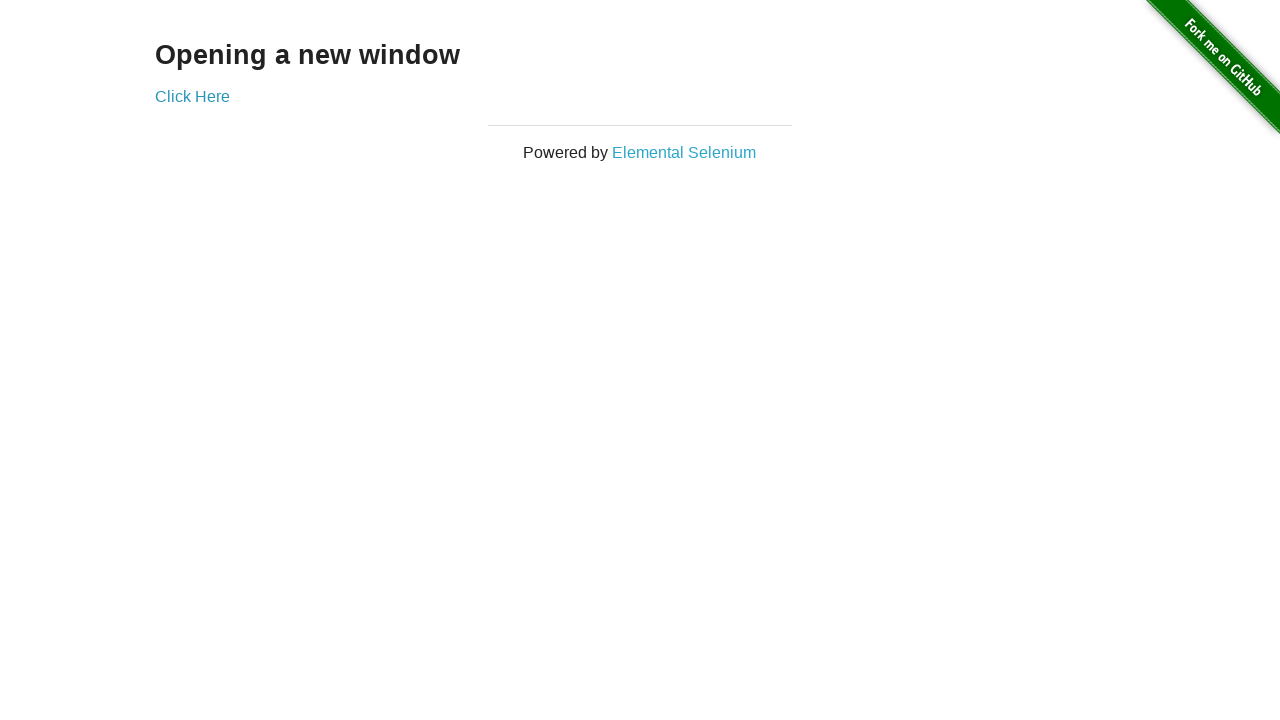